Navigates to the Internet Herokuapp site and clicks on the Basic Auth link

Starting URL: https://the-internet.herokuapp.com/

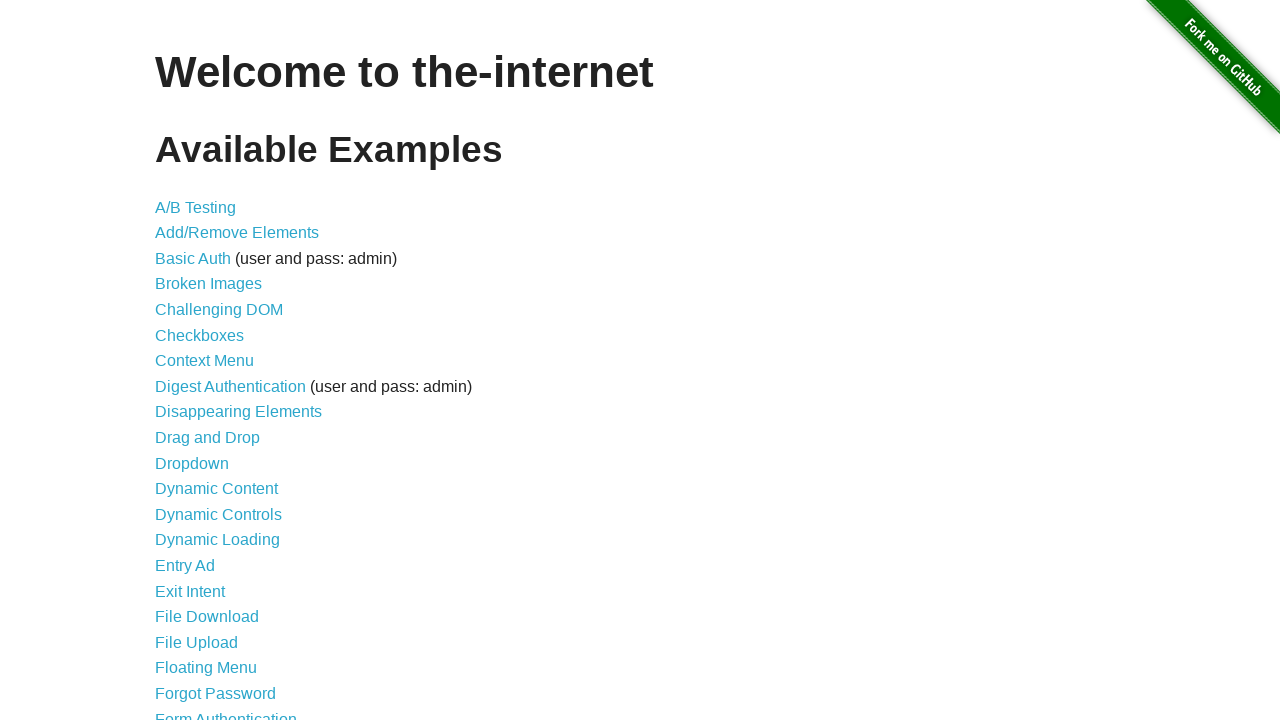

Navigated to the Internet Herokuapp site
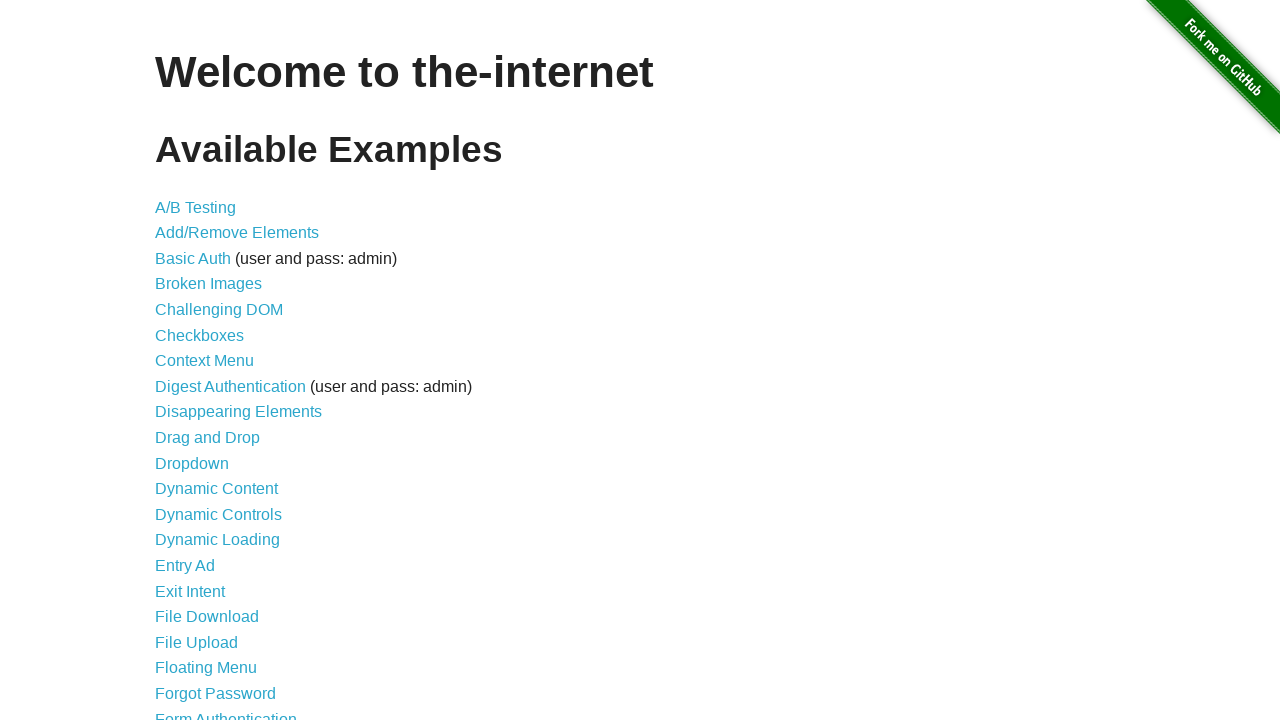

Clicked on the Basic Auth link at (193, 258) on text='Basic Auth'
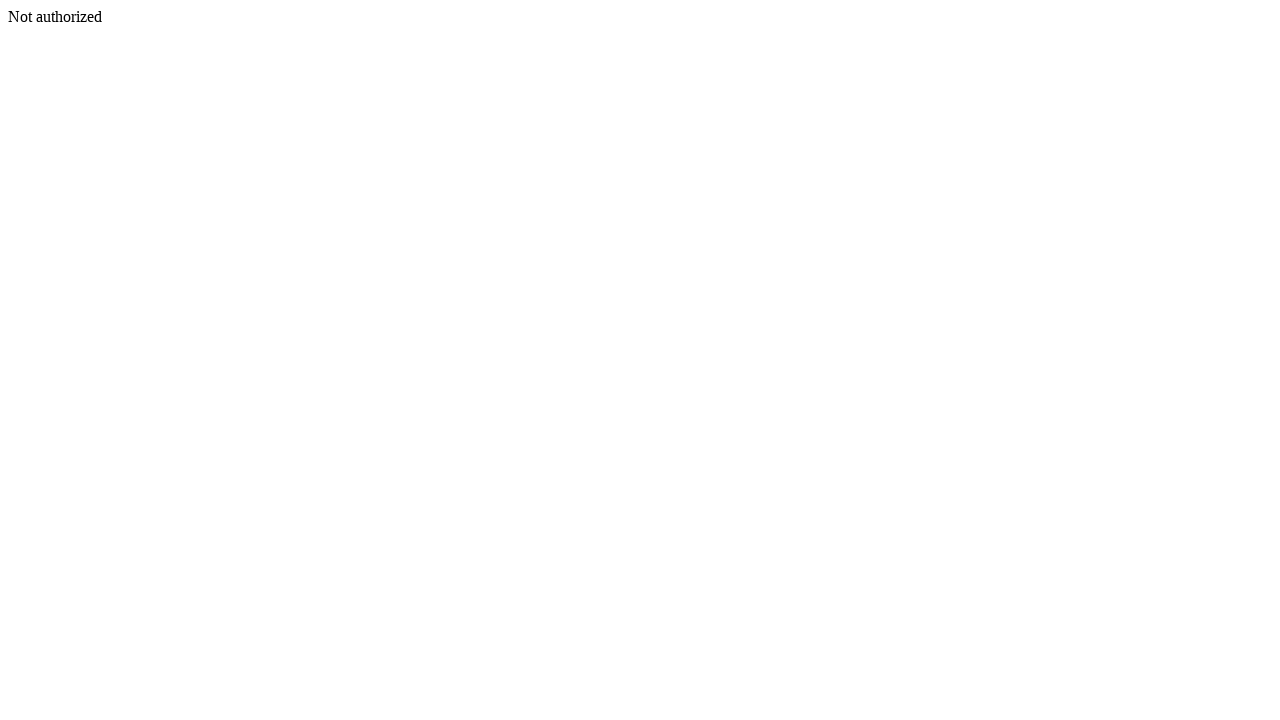

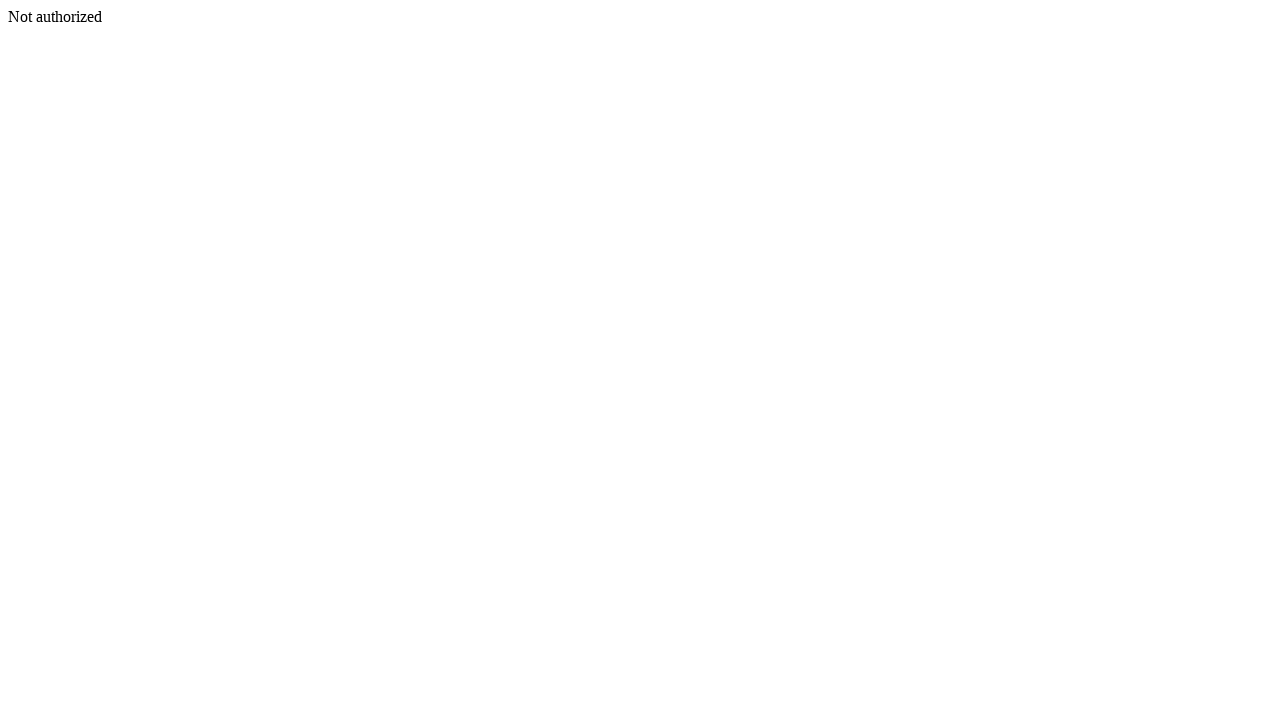